Tests e-commerce functionality by adding multiple items to cart, proceeding to checkout, and applying a promo code

Starting URL: https://rahulshettyacademy.com/seleniumPractise/

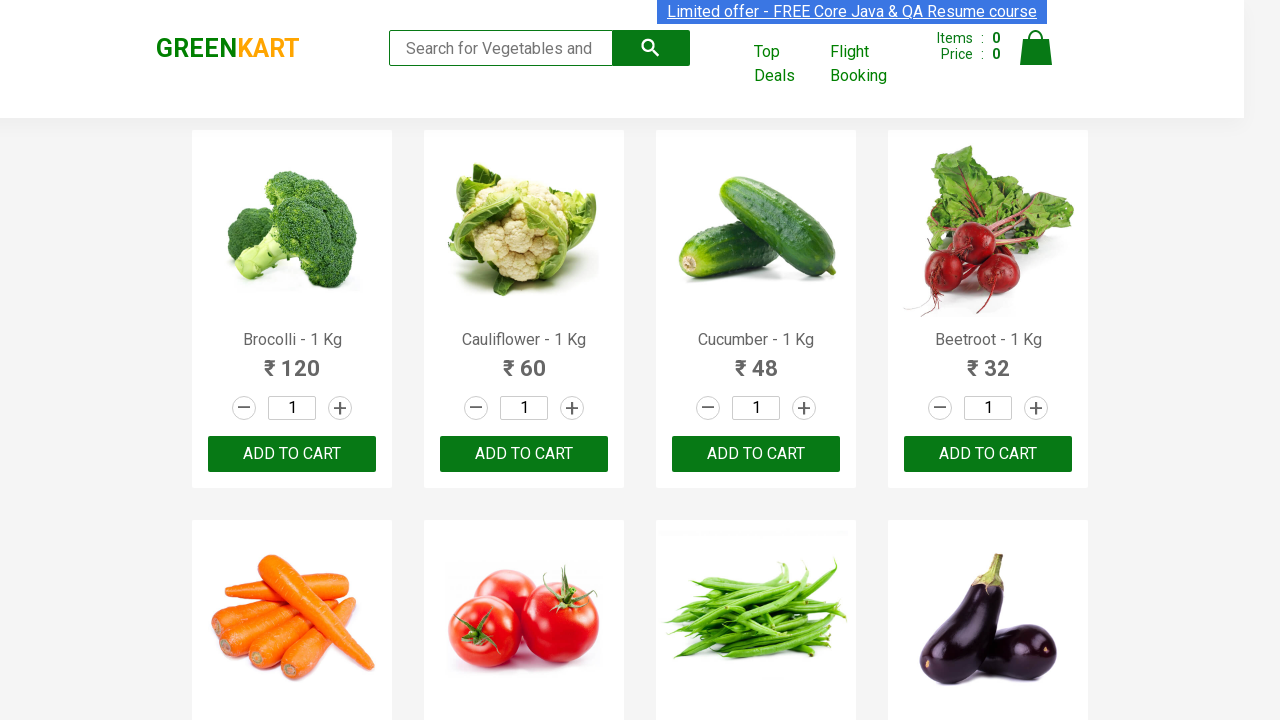

Retrieved all product elements from page
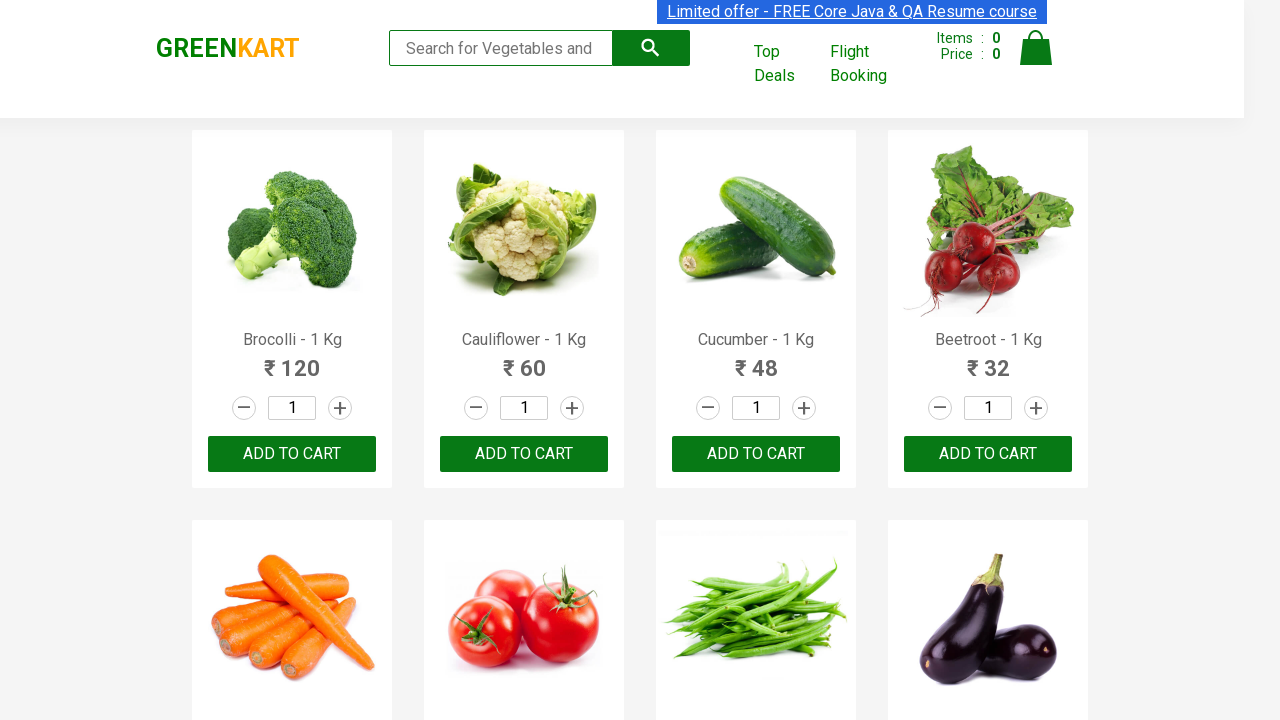

Retrieved product text: Brocolli - 1 Kg
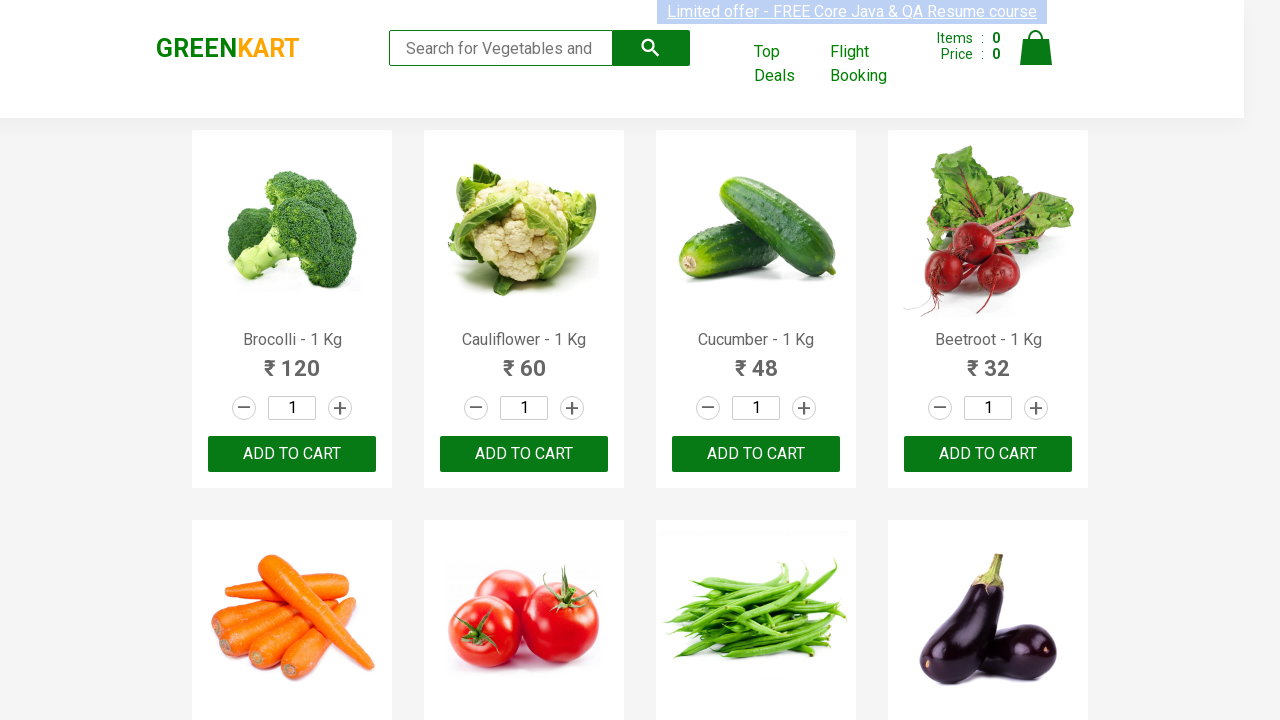

Clicked 'Add to Cart' button for Brocolli at (292, 454) on div.product-action button >> nth=0
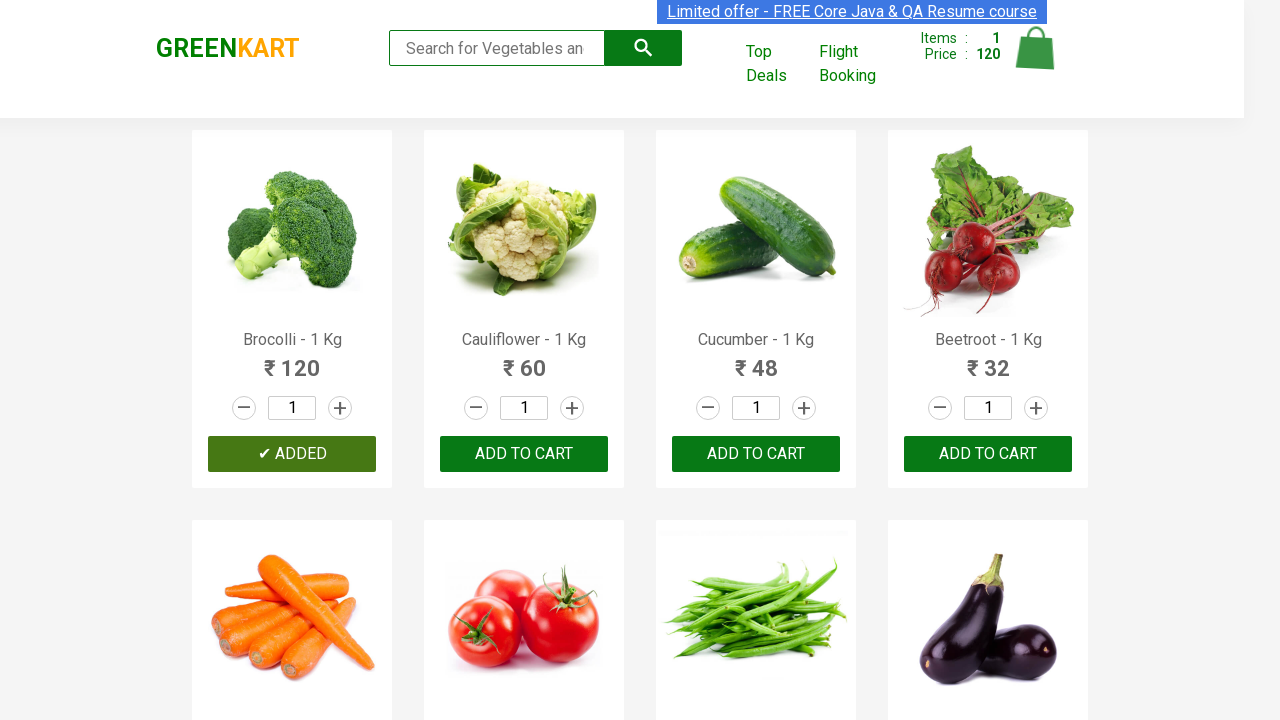

Retrieved product text: Cauliflower - 1 Kg
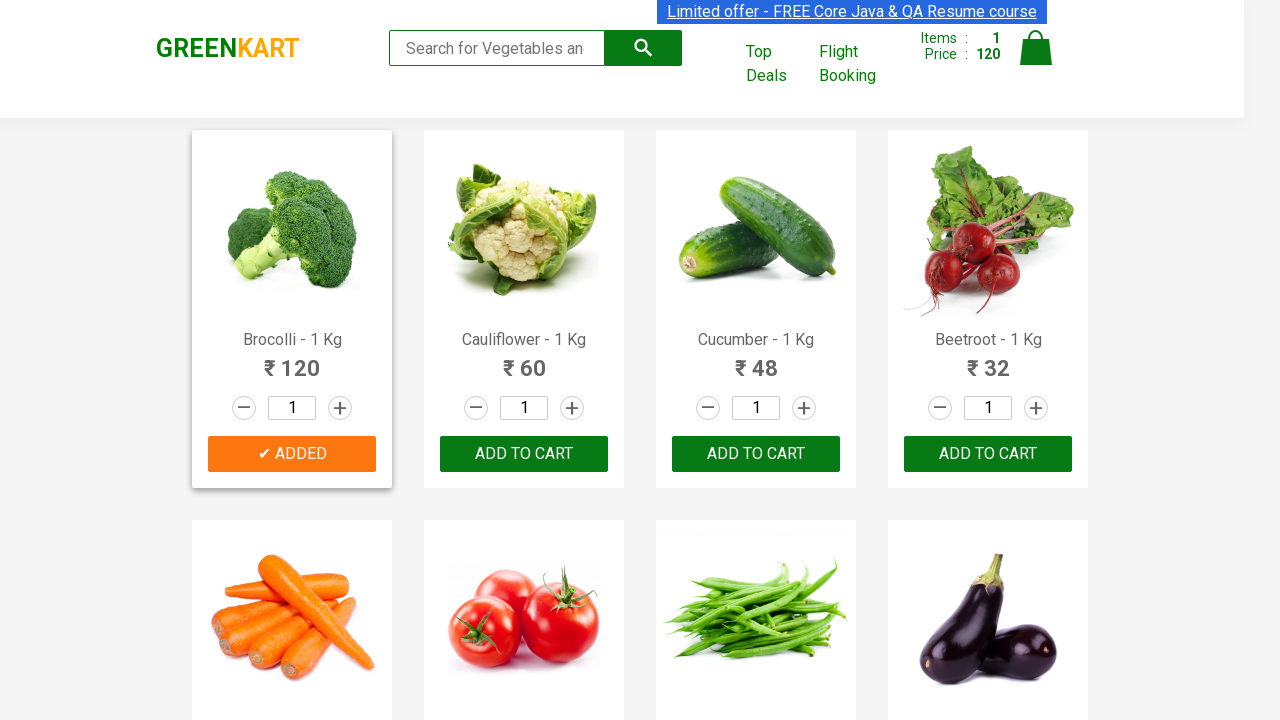

Retrieved product text: Cucumber - 1 Kg
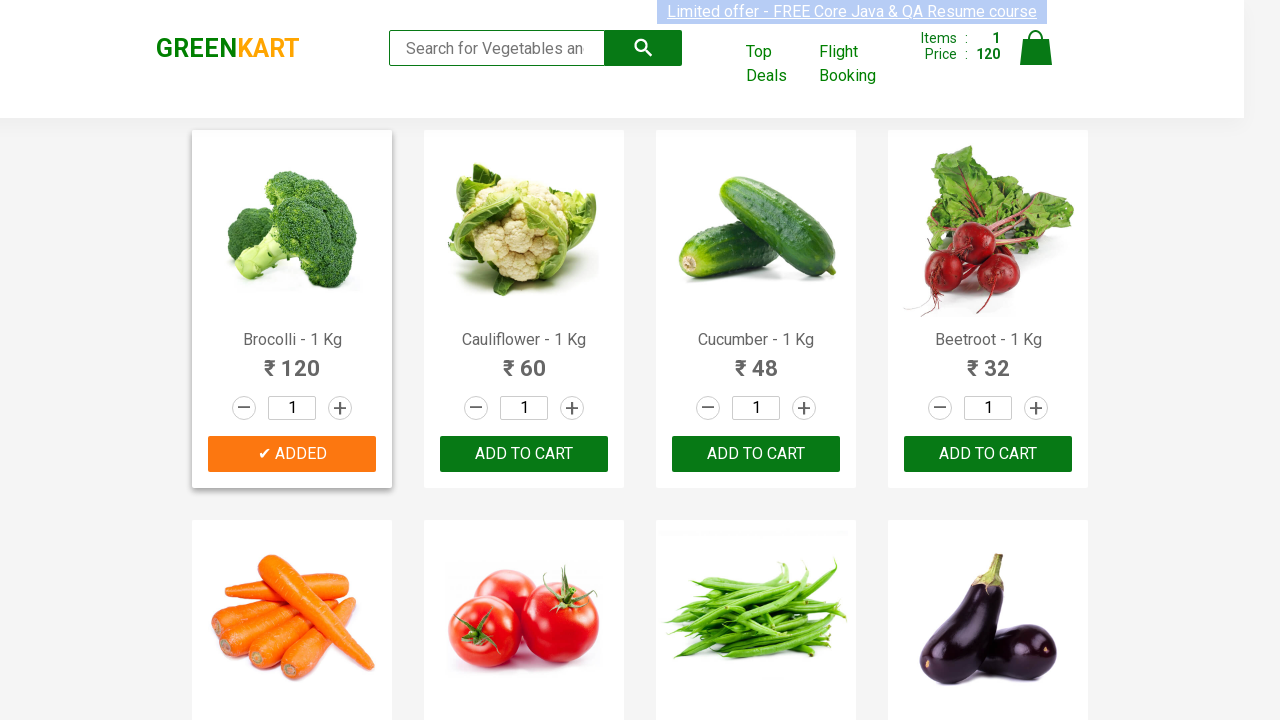

Clicked 'Add to Cart' button for Cucumber at (756, 454) on div.product-action button >> nth=2
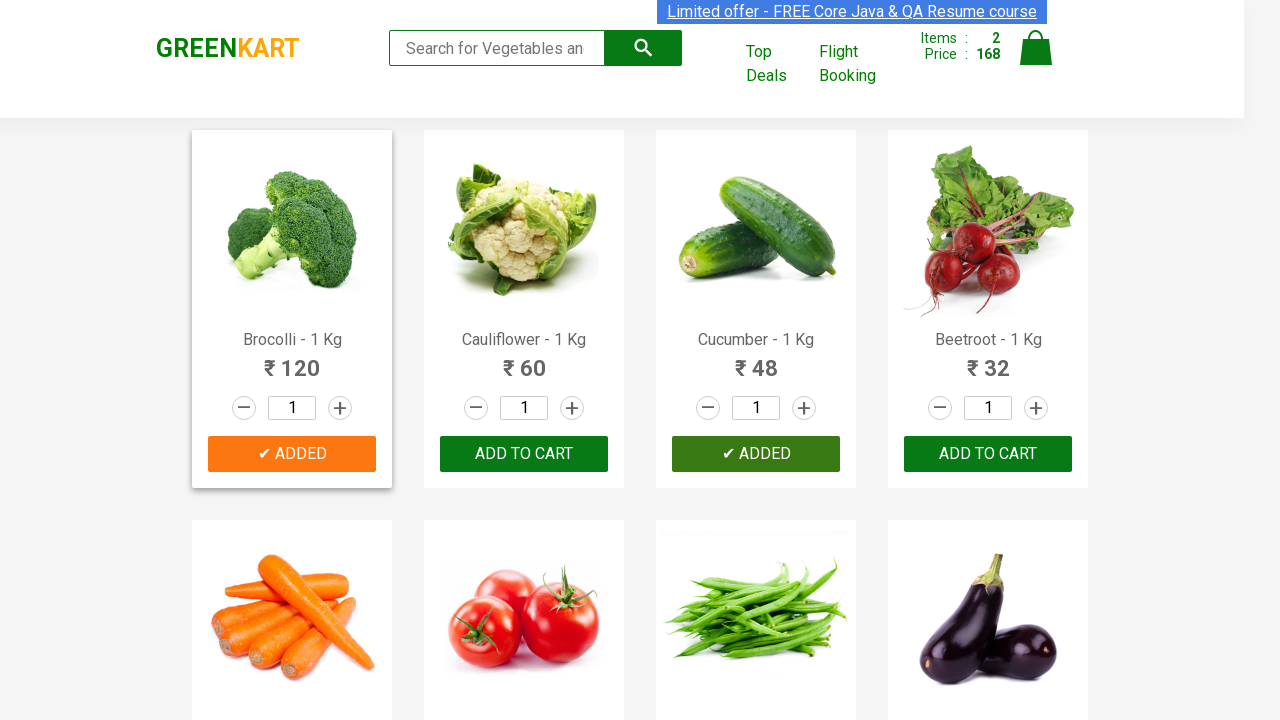

Retrieved product text: Beetroot - 1 Kg
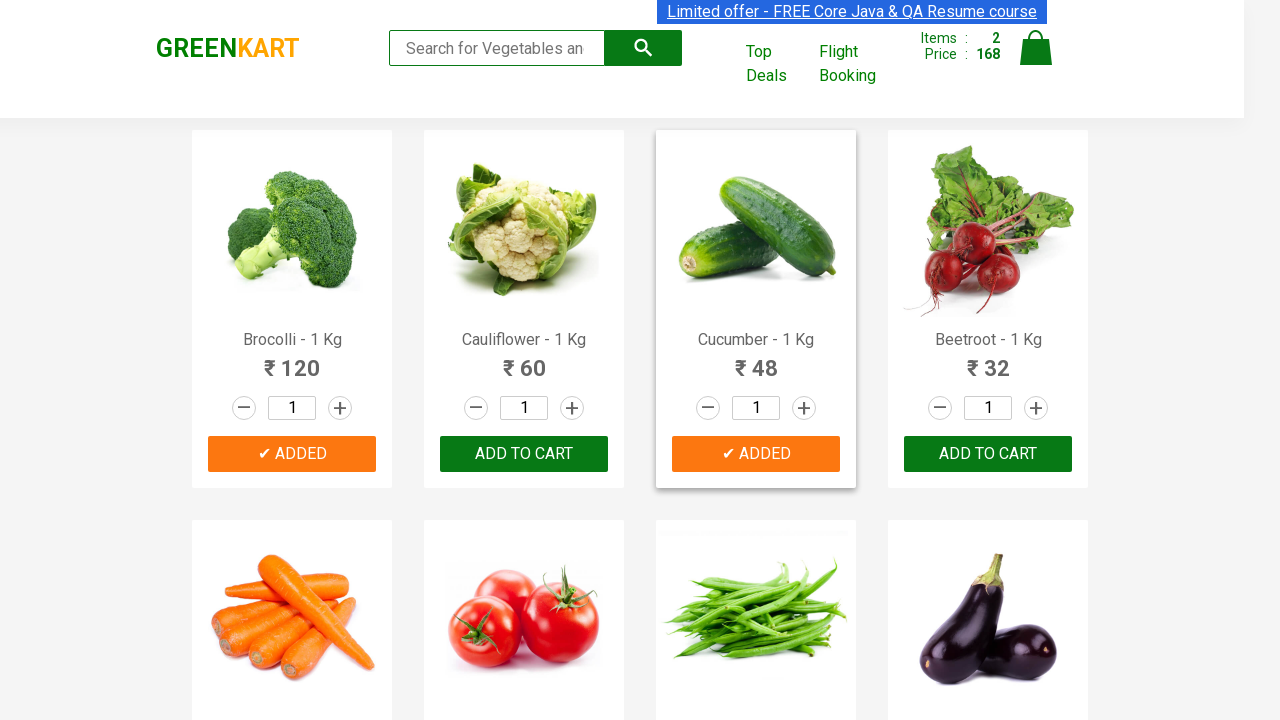

Clicked 'Add to Cart' button for Beetroot at (988, 454) on div.product-action button >> nth=3
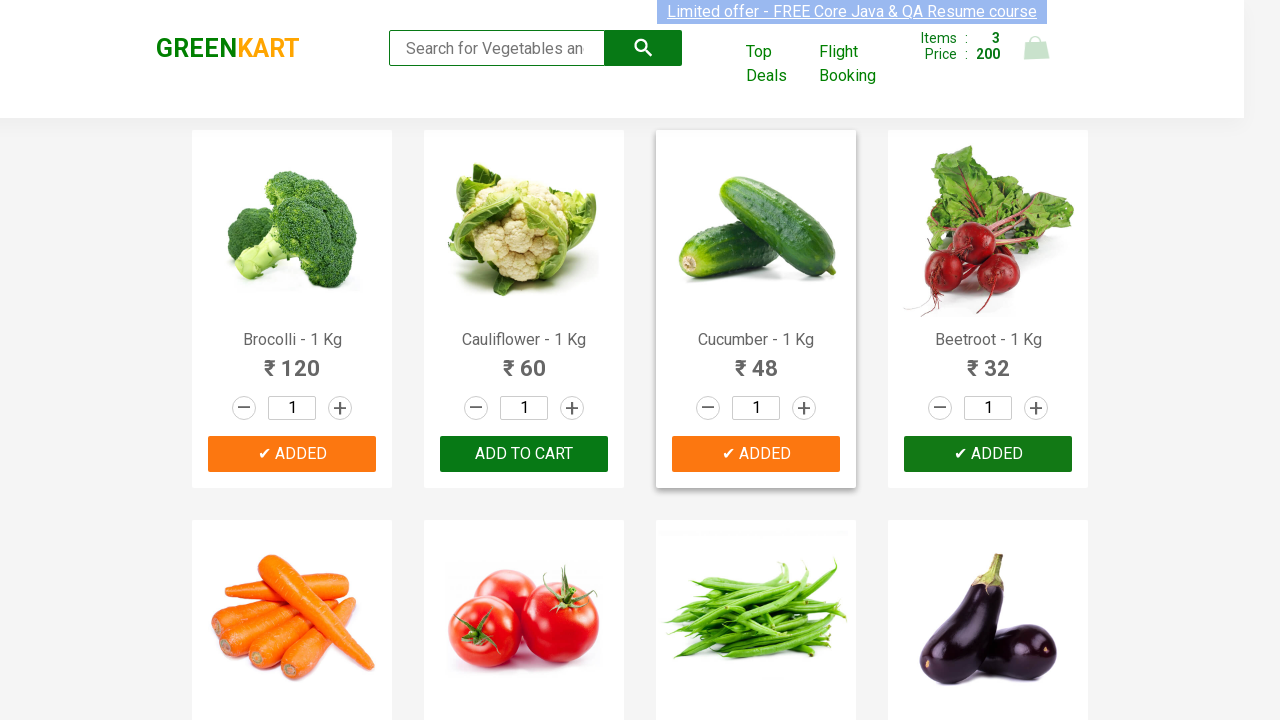

Retrieved product text: Carrot - 1 Kg
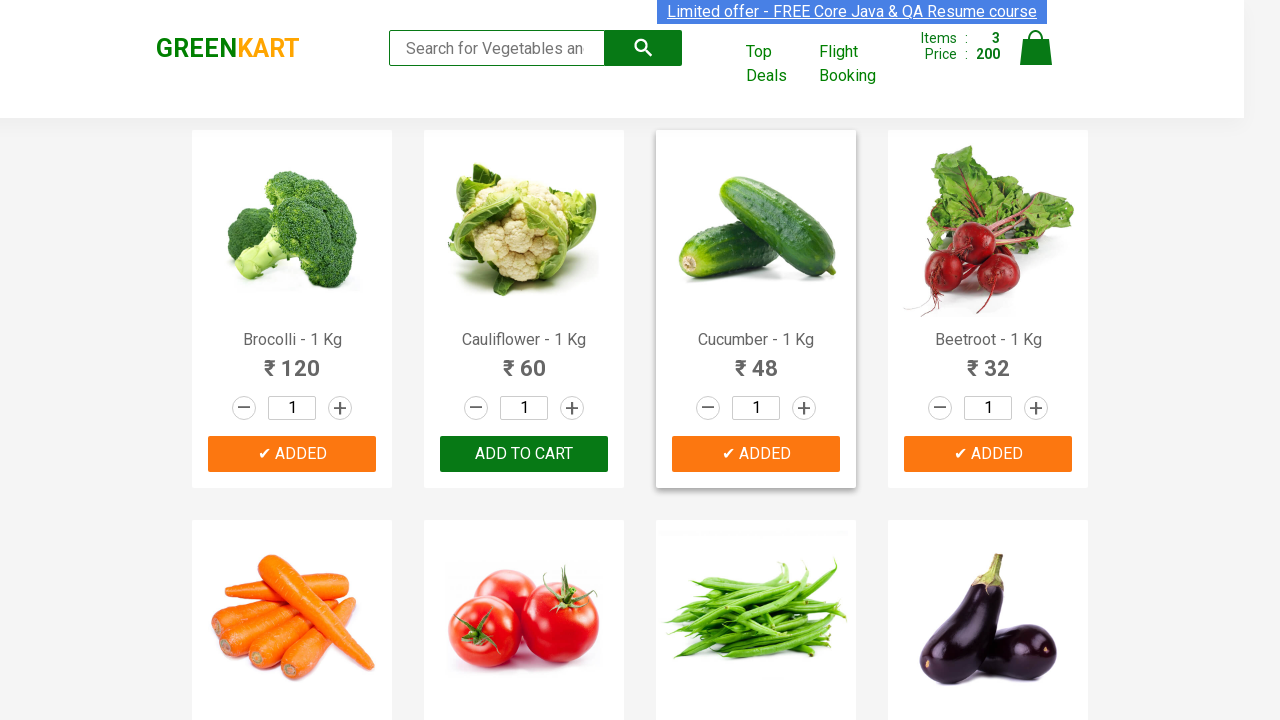

Retrieved product text: Tomato - 1 Kg
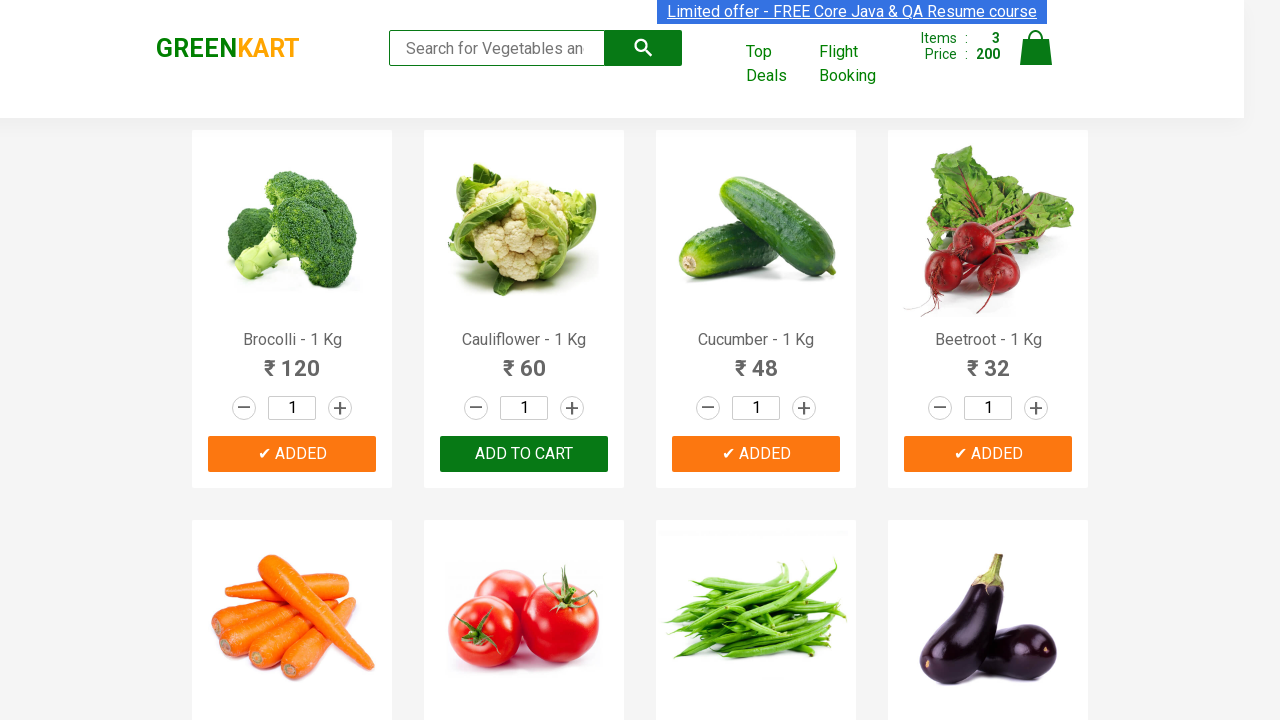

Retrieved product text: Beans - 1 Kg
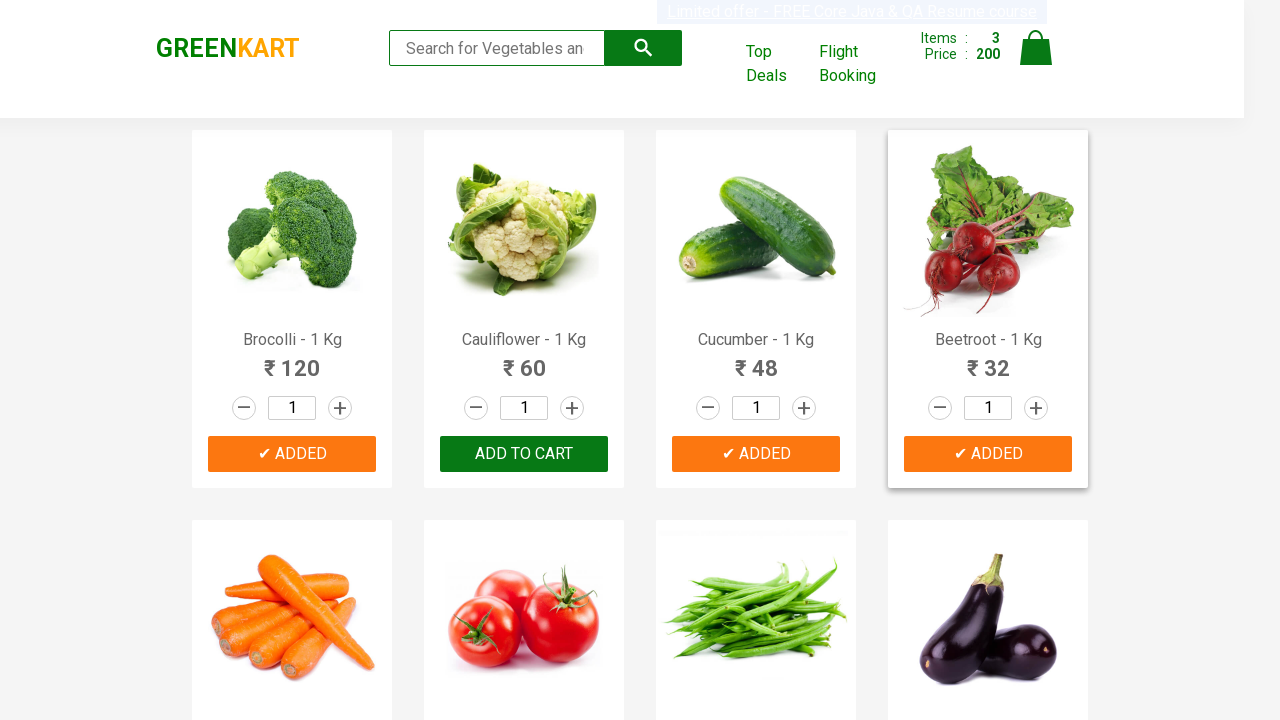

Retrieved product text: Brinjal - 1 Kg
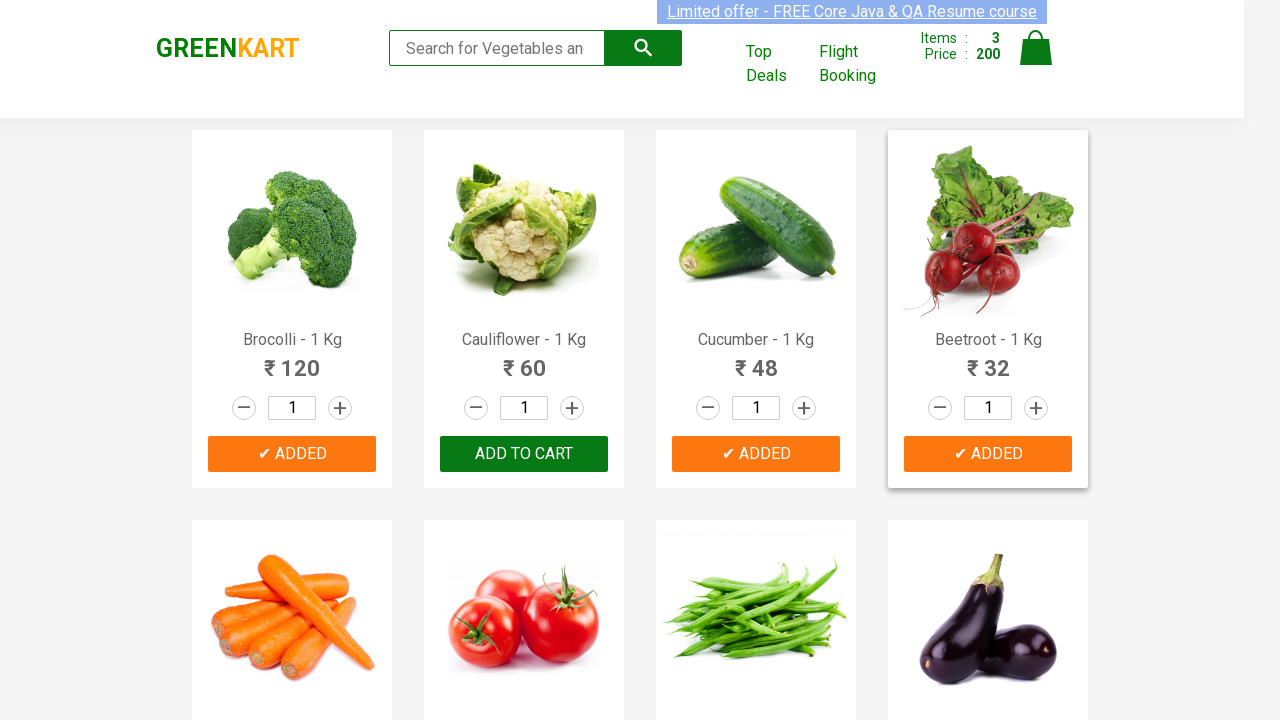

Retrieved product text: Capsicum
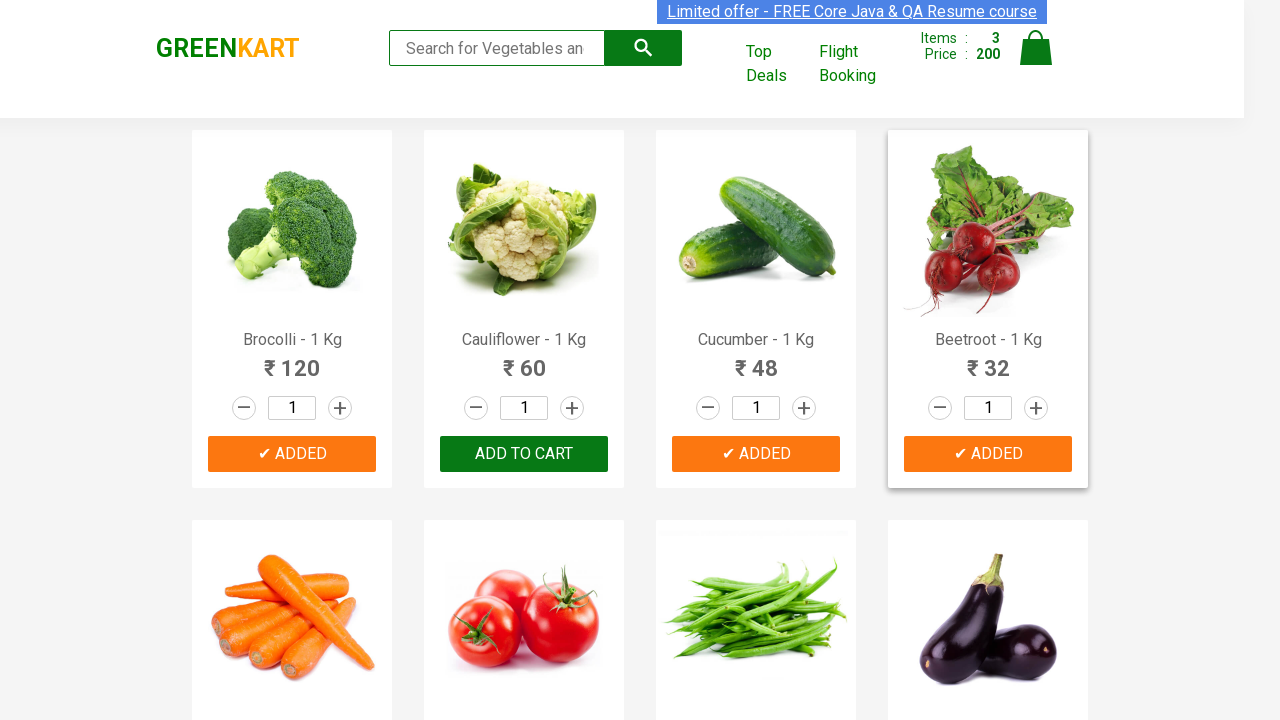

Retrieved product text: Mushroom - 1 Kg
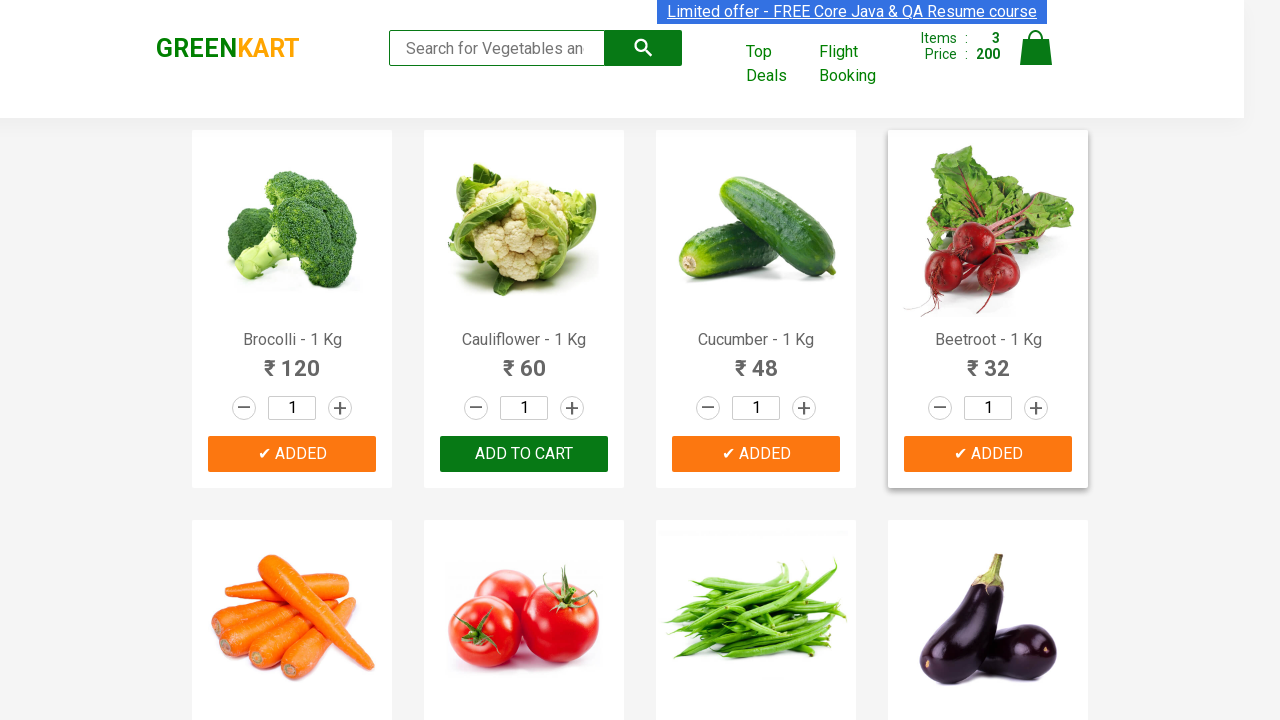

Clicked 'Add to Cart' button for Mushroom at (524, 360) on div.product-action button >> nth=9
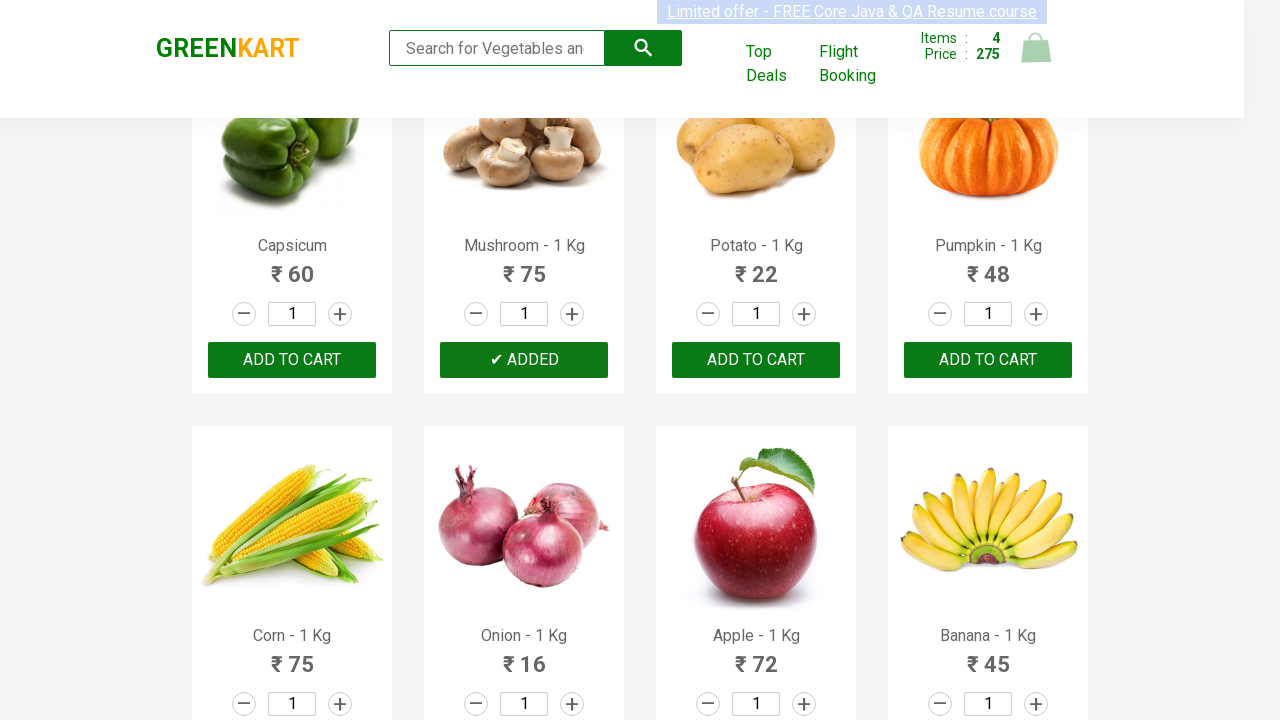

Clicked on cart icon at (1036, 48) on img[alt='Cart']
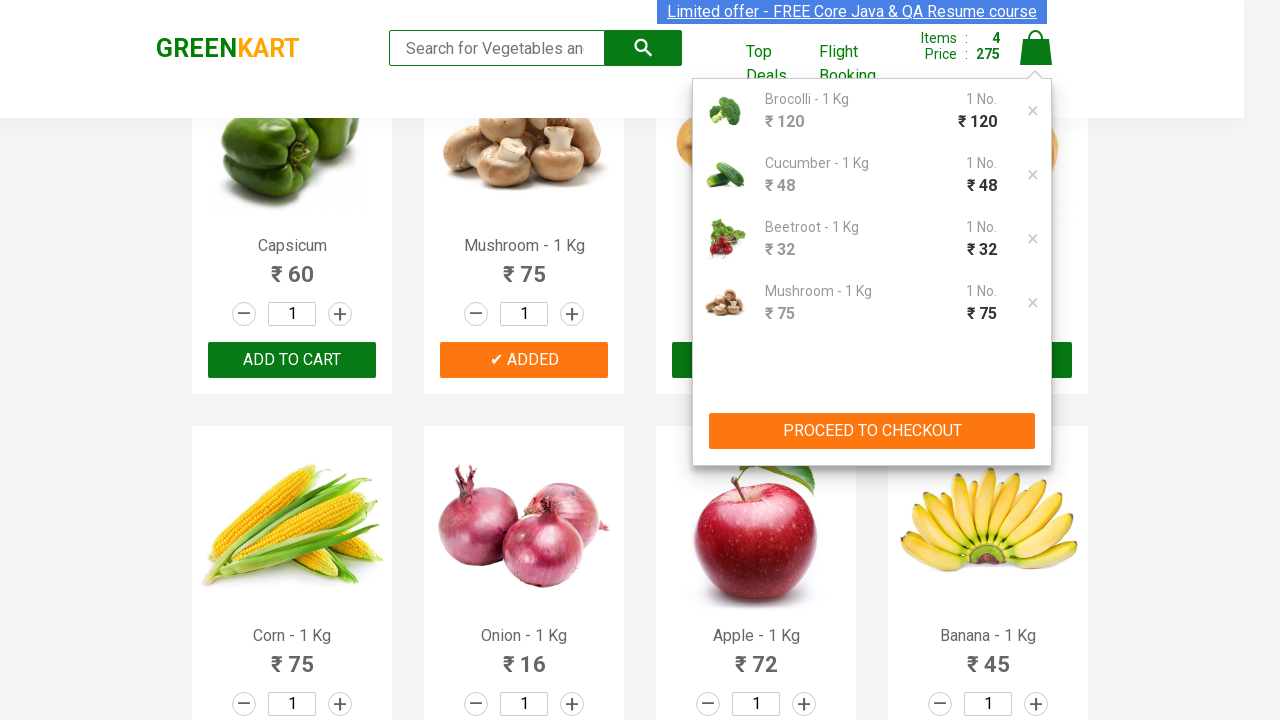

Clicked 'PROCEED TO CHECKOUT' button at (872, 431) on xpath=//button[text()='PROCEED TO CHECKOUT']
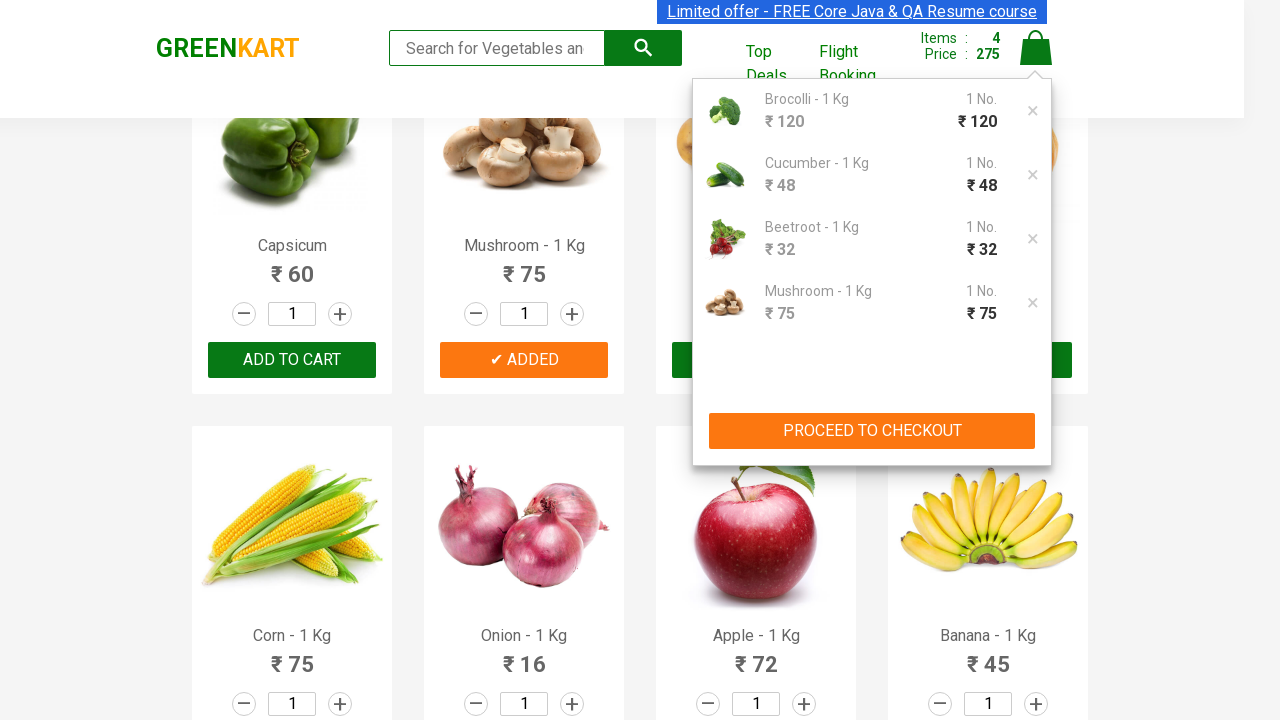

Promo code input field appeared
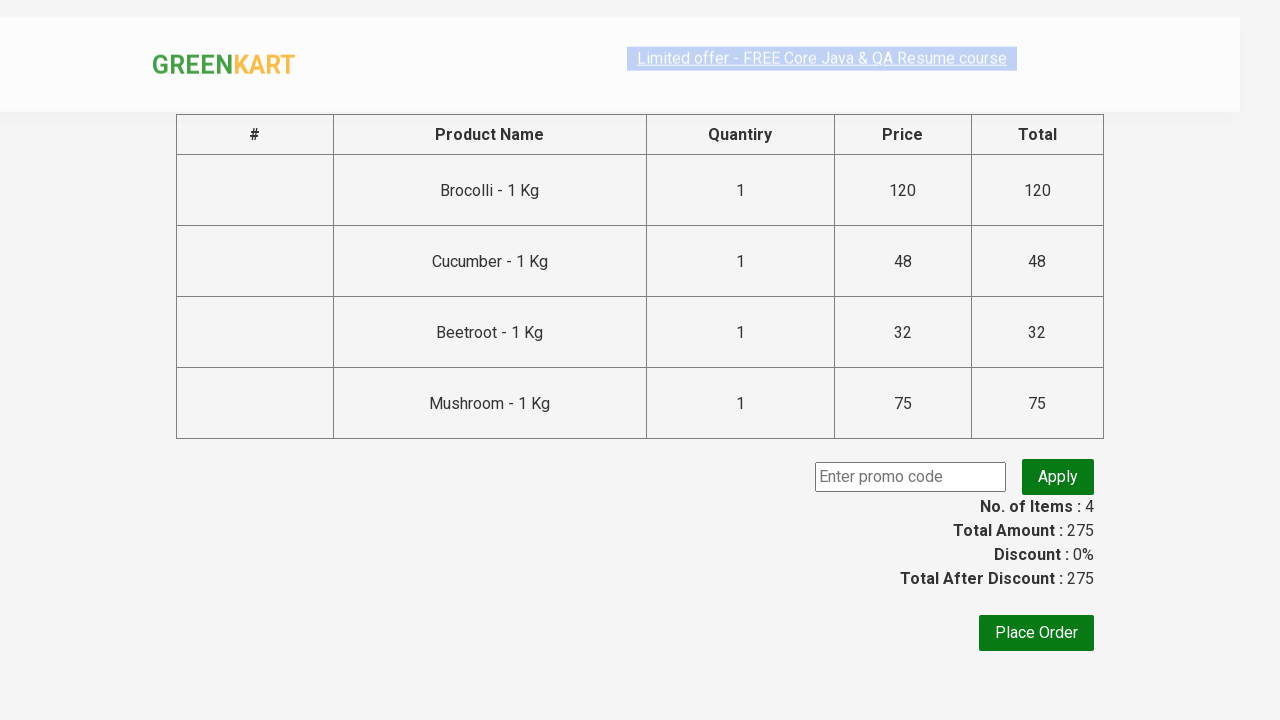

Entered promo code 'rahulshettyacademy' on input.promoCode
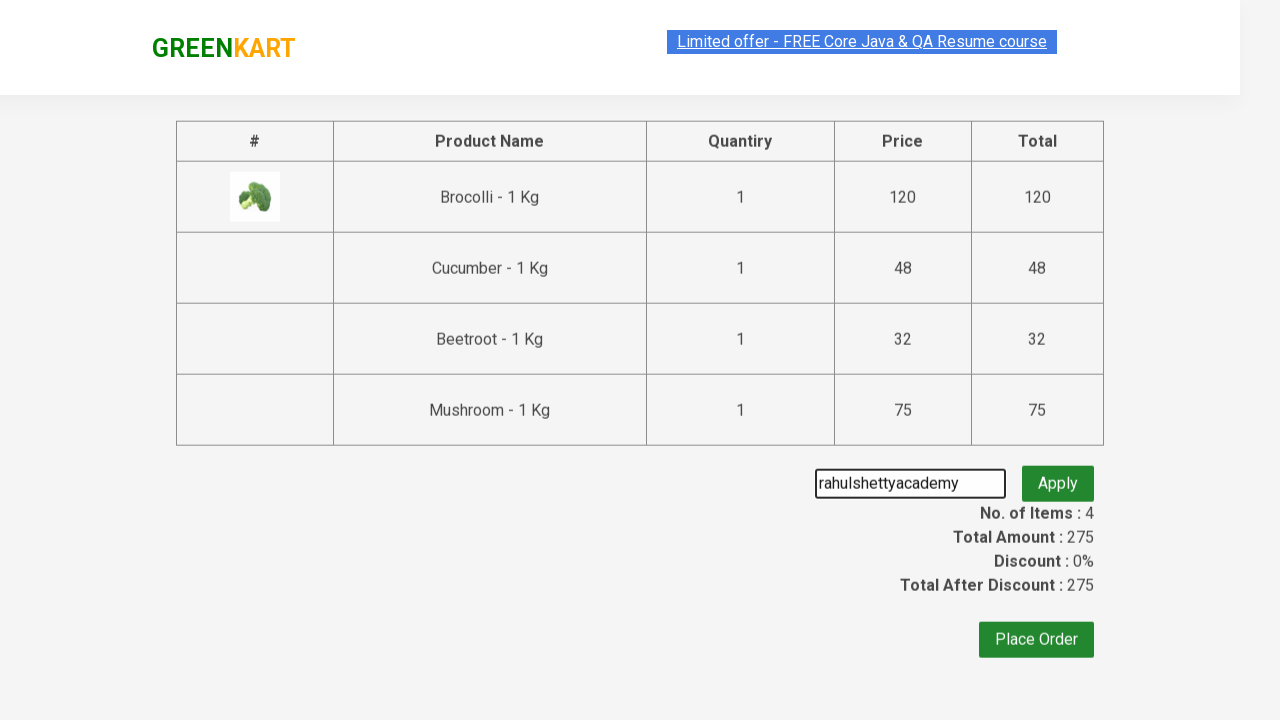

Clicked apply promo button at (1058, 477) on button.promoBtn
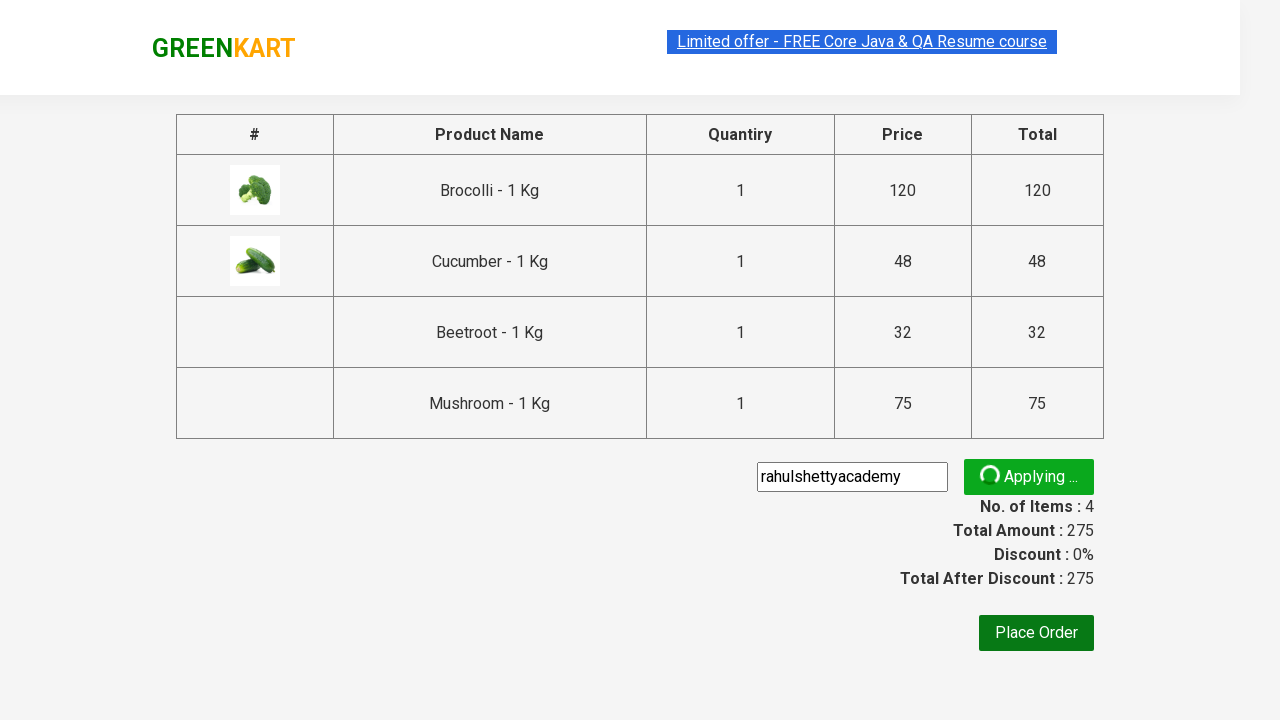

Promo code was successfully applied
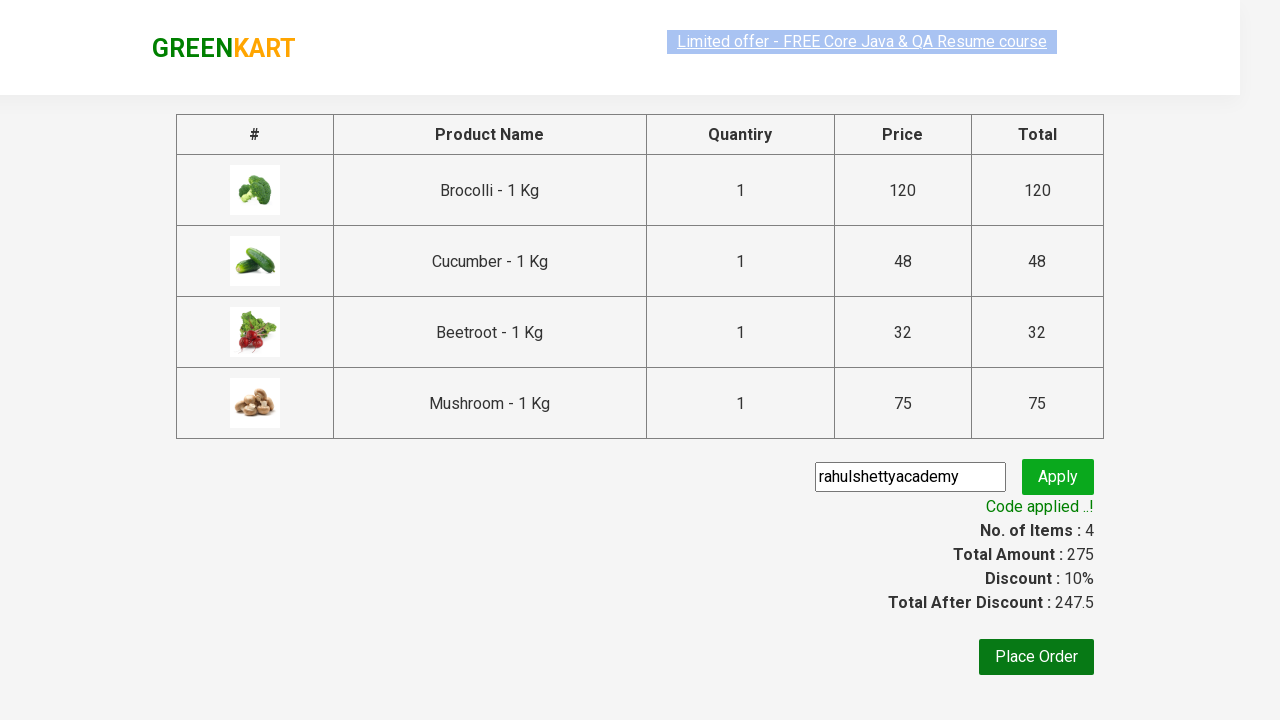

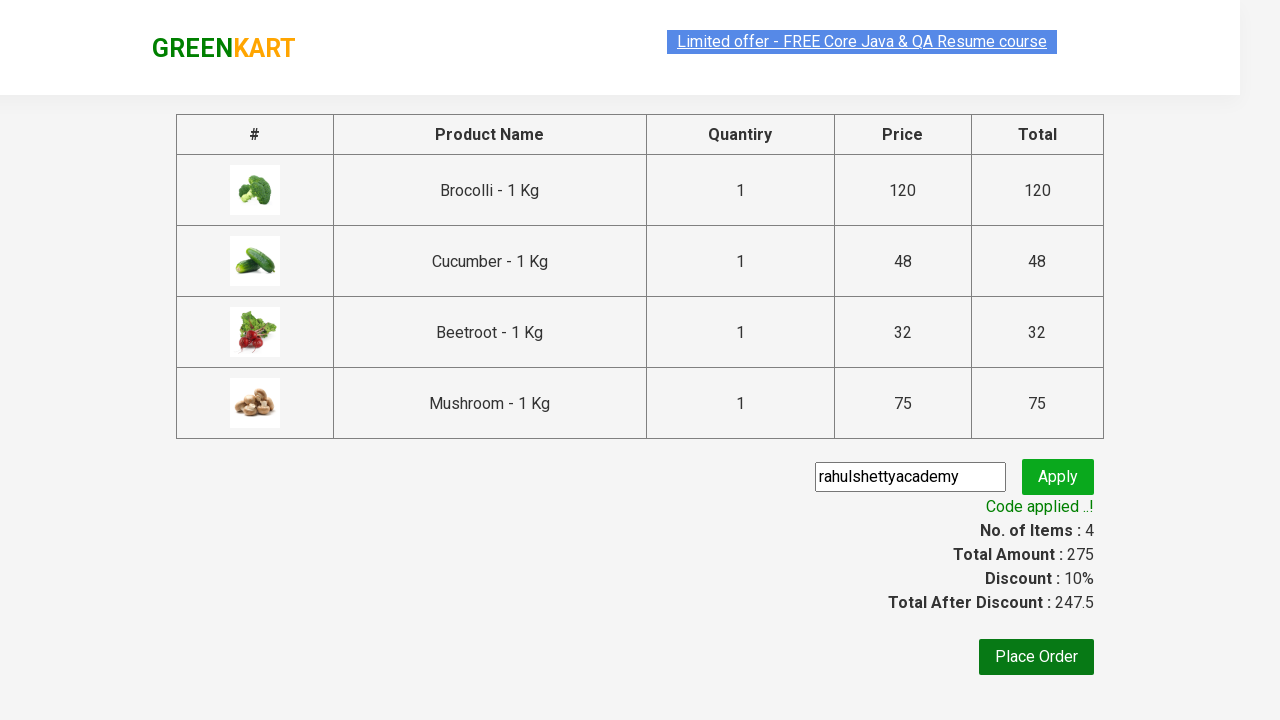